Tests Baidu reverse image search by entering an image URL into the search input field and clicking the search button to perform the image lookup.

Starting URL: https://graph.baidu.com/pcpage/index?tpl_from=pc

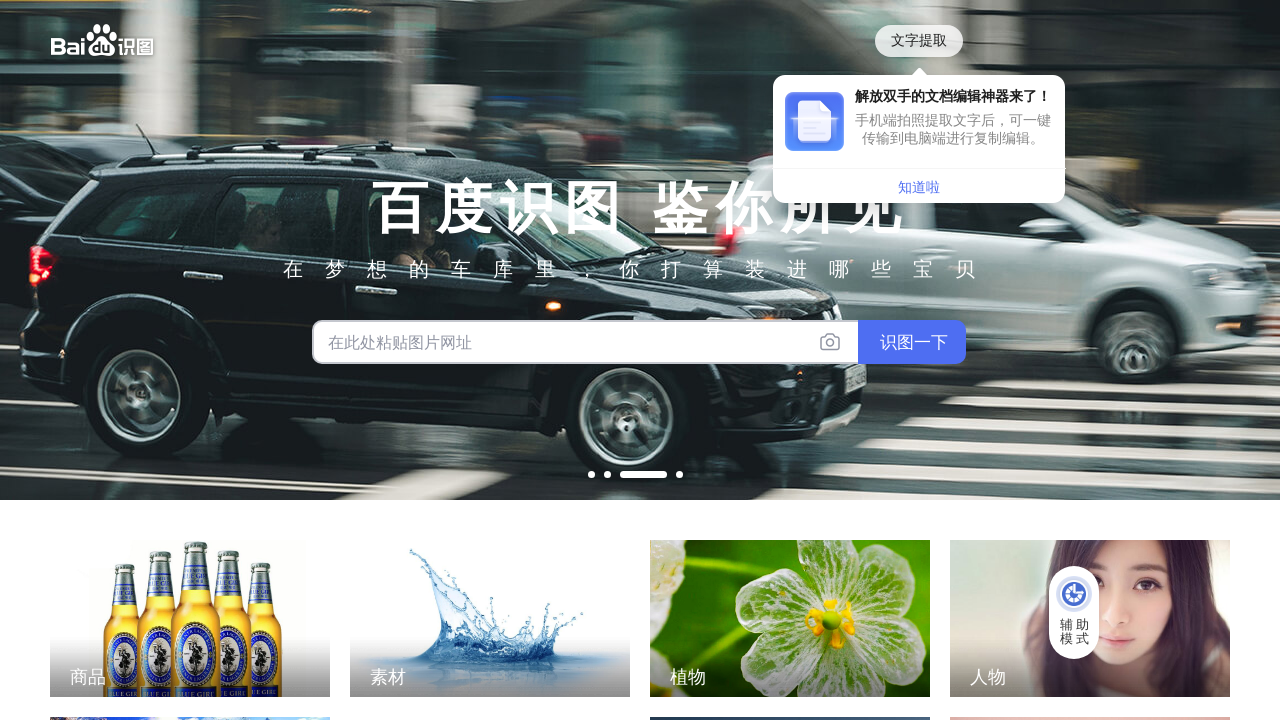

Cleared the image URL input field on xpath=/html/body/div/div/div[1]/div[7]/div/span[1]/input
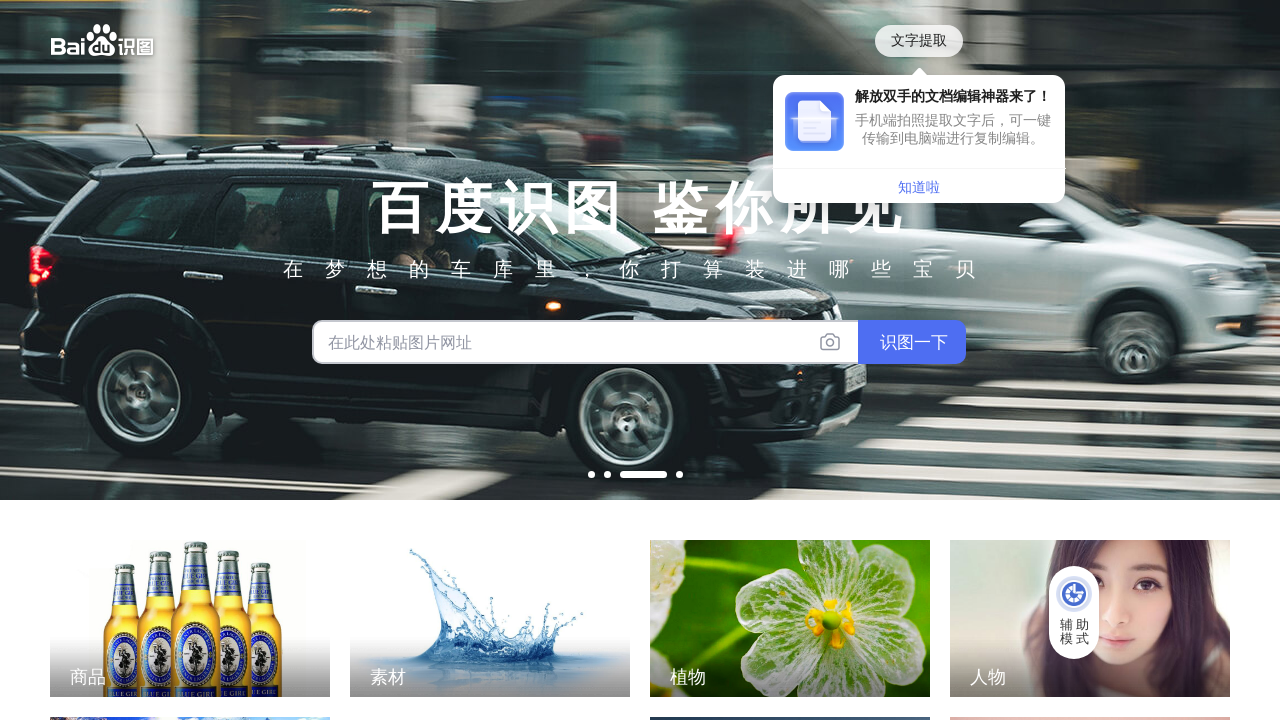

Filled image URL input field with ant image URL on xpath=/html/body/div/div/div[1]/div[7]/div/span[1]/input
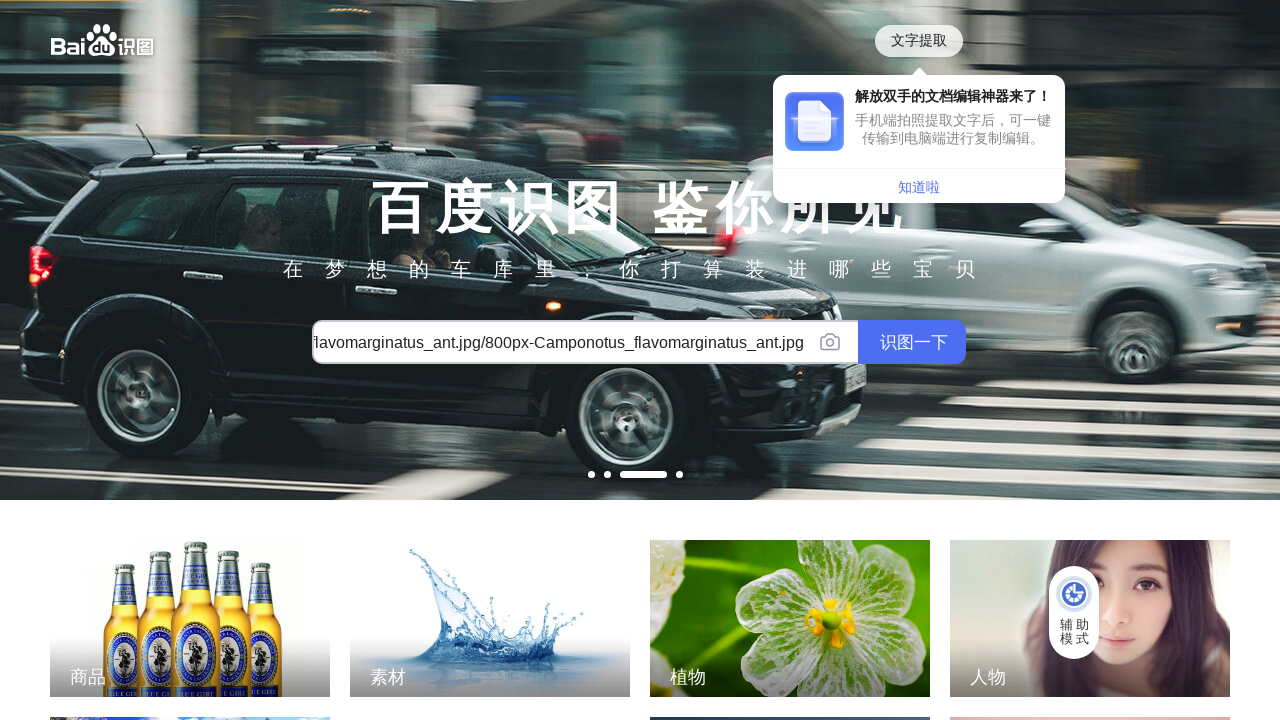

Clicked the search button to perform reverse image search at (912, 342) on xpath=/html/body/div/div/div[1]/div[7]/div/span[2]
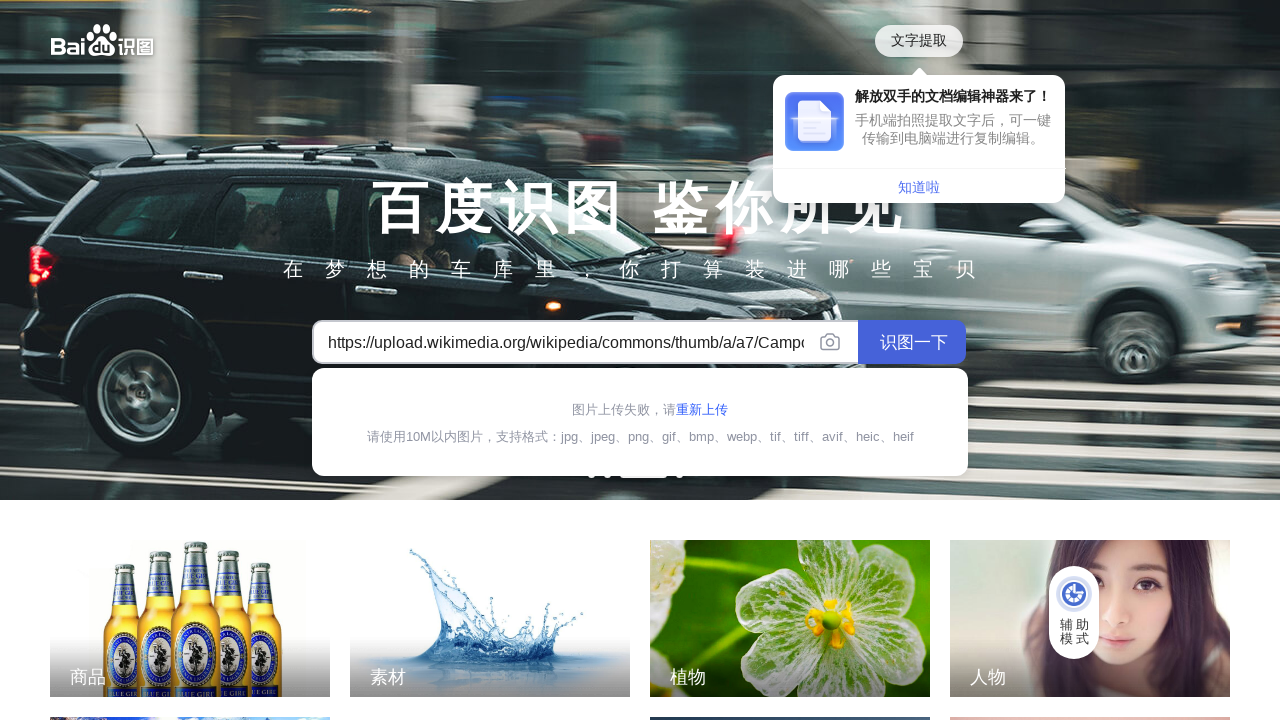

Waited 3 seconds for search results to load
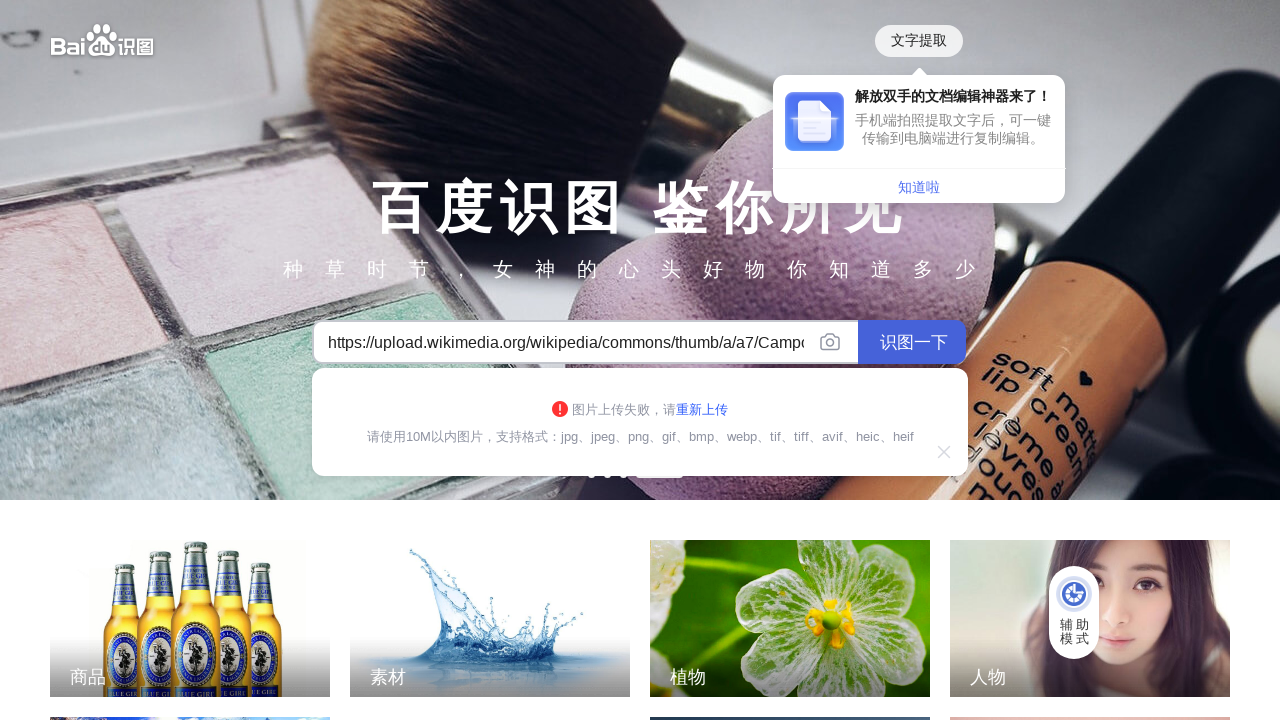

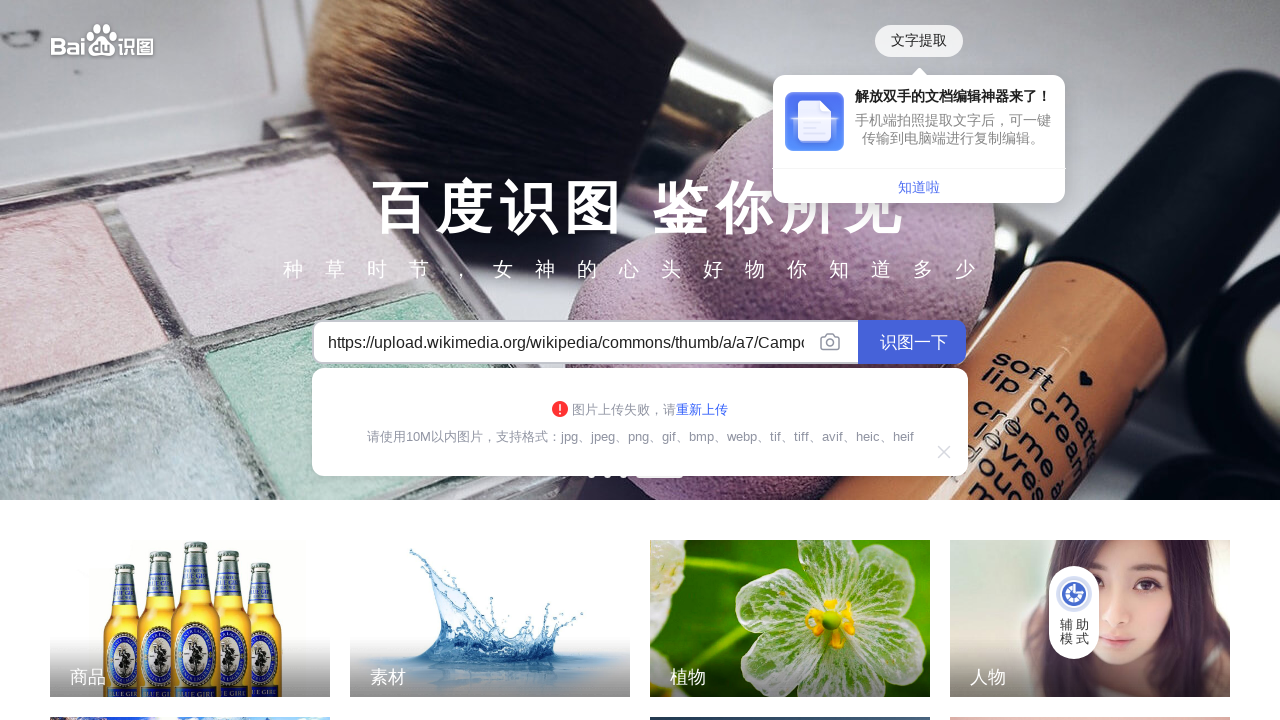